Tests dropdown selection functionality including single select and multi-select operations using various selection methods

Starting URL: http://sahitest.com/demo/selectTest.htm

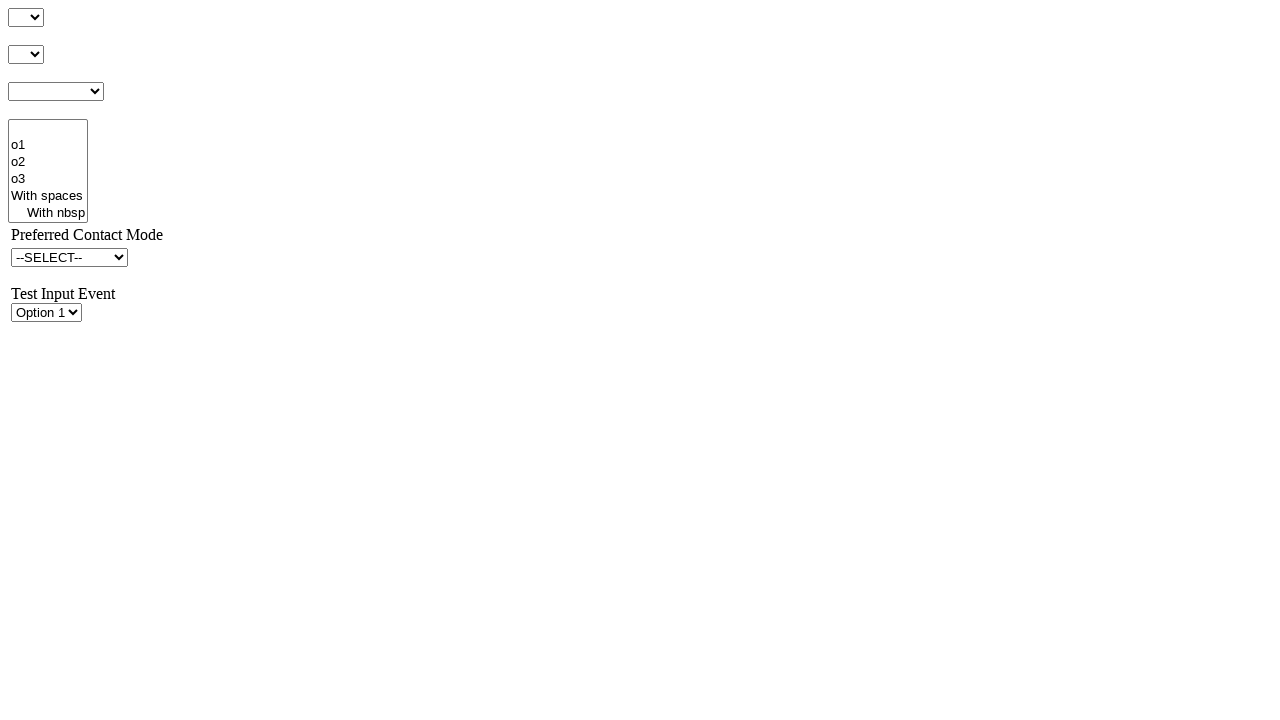

Located single select dropdown element with id 's3Id'
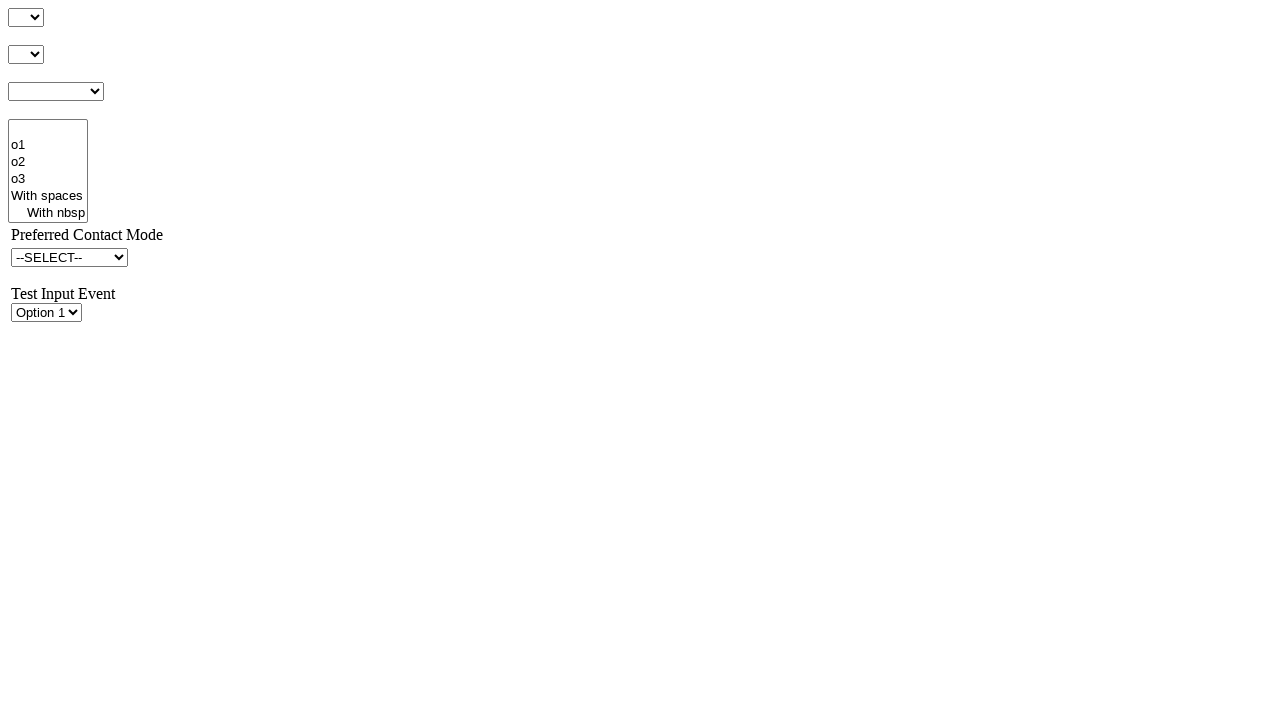

Selected option at index 1 in single select dropdown on #s3Id
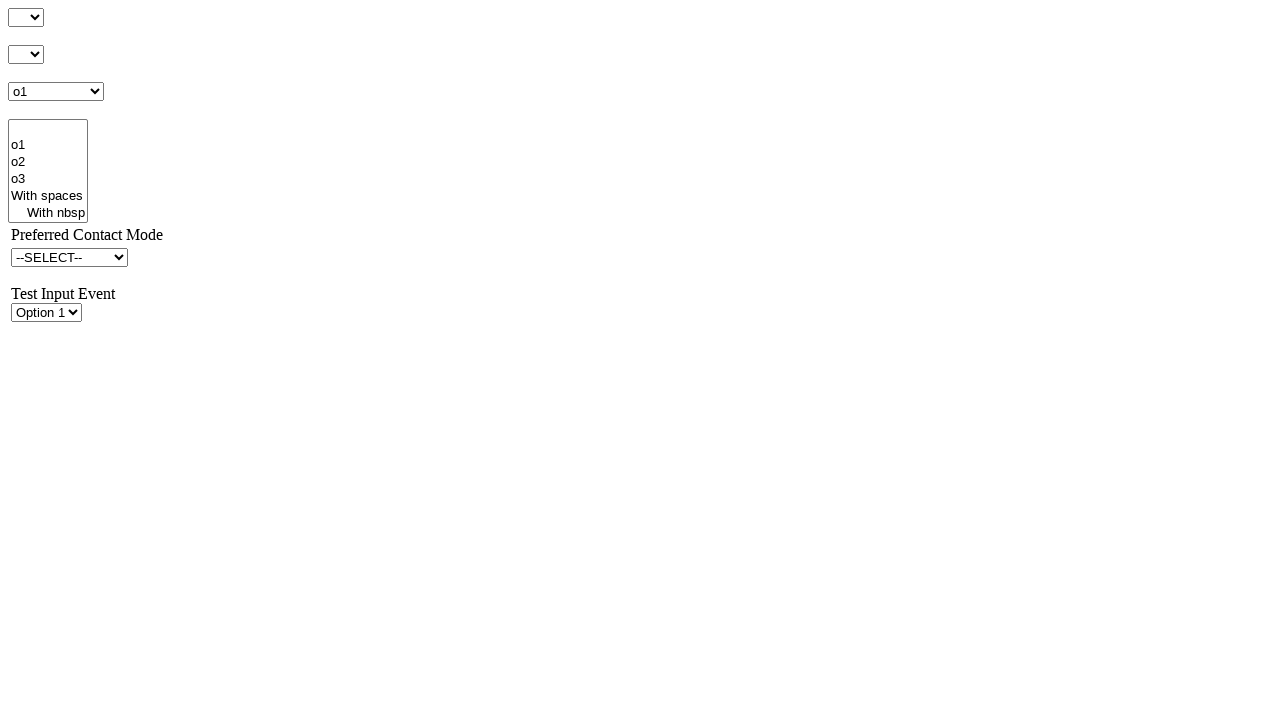

Selected option with value 'o2val' in single select dropdown on #s3Id
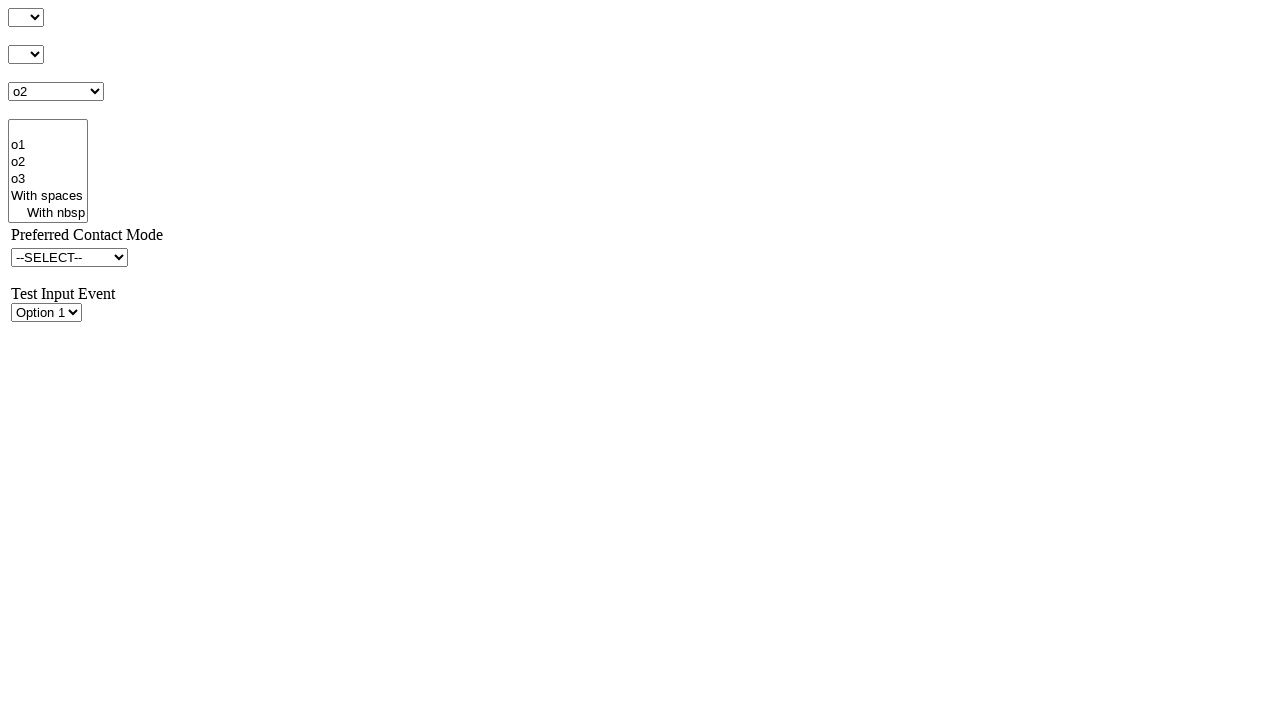

Selected option with visible text 'o3' in single select dropdown on #s3Id
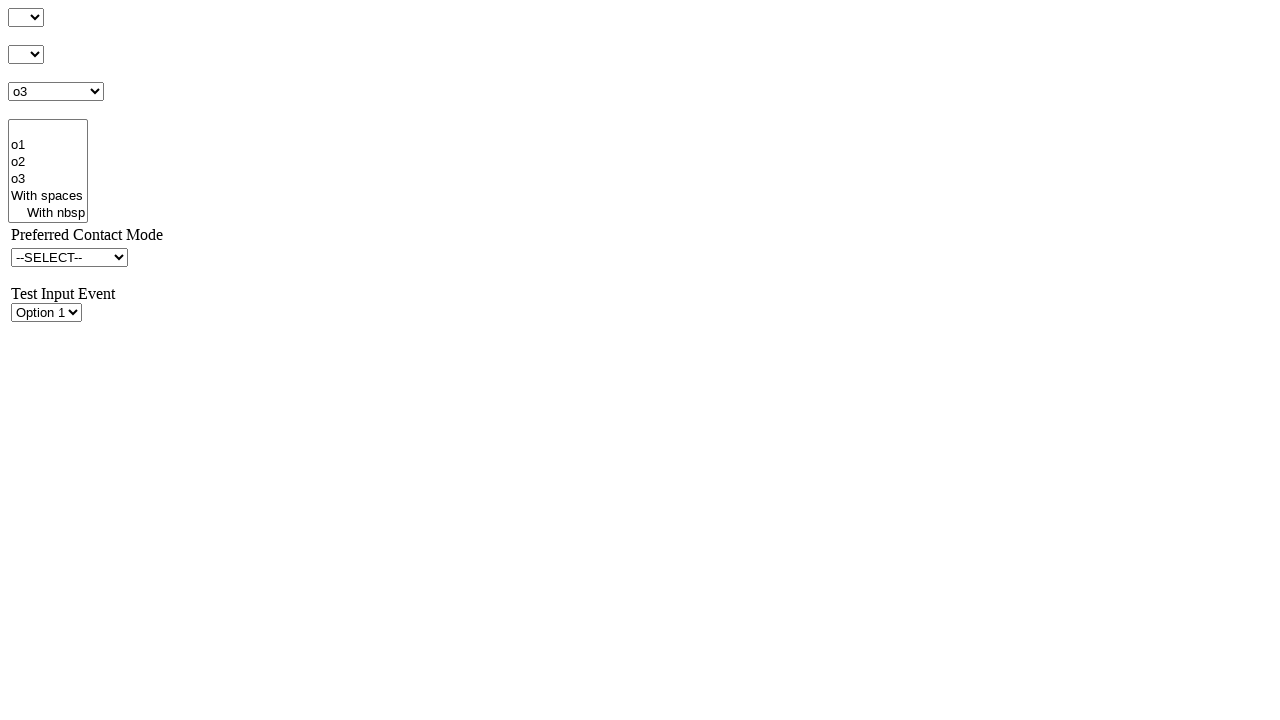

Located multi-select dropdown element with id 's4Id'
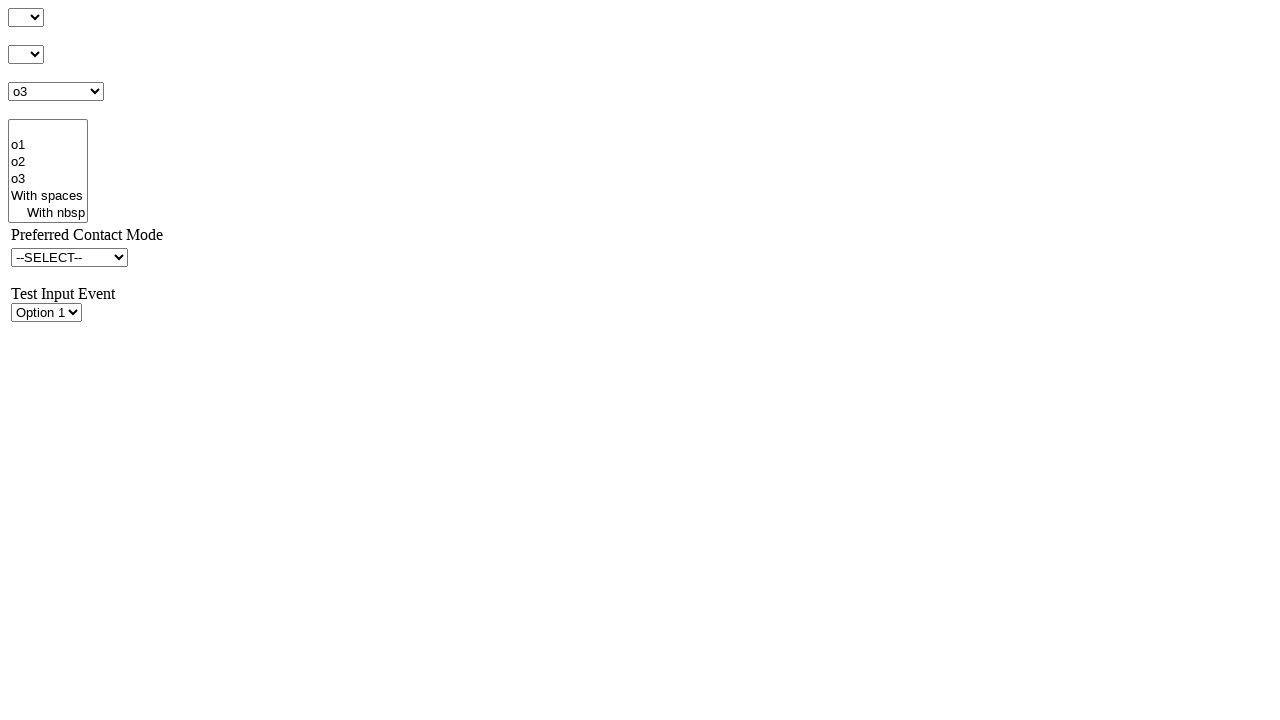

Selected multiple options at indices [1, 2, 3] in multi-select dropdown on #s4Id
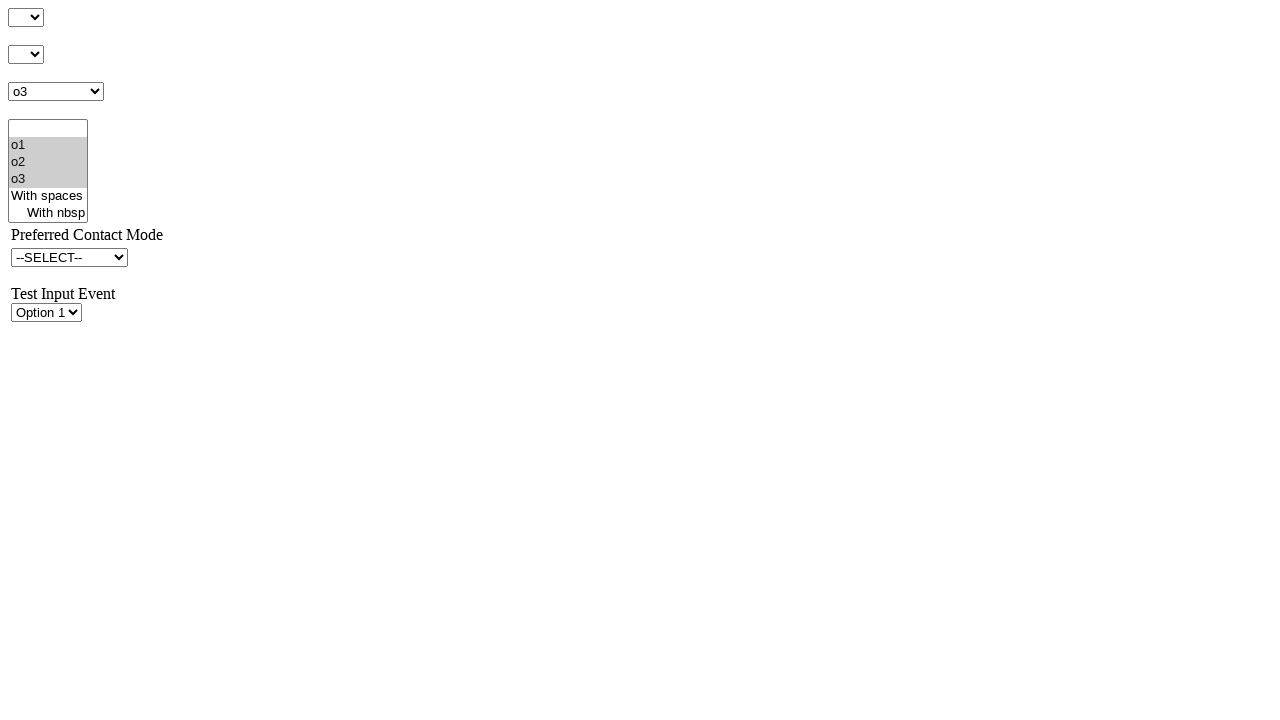

Deselected option at index 1 by selecting only indices [2, 3] in multi-select dropdown on #s4Id
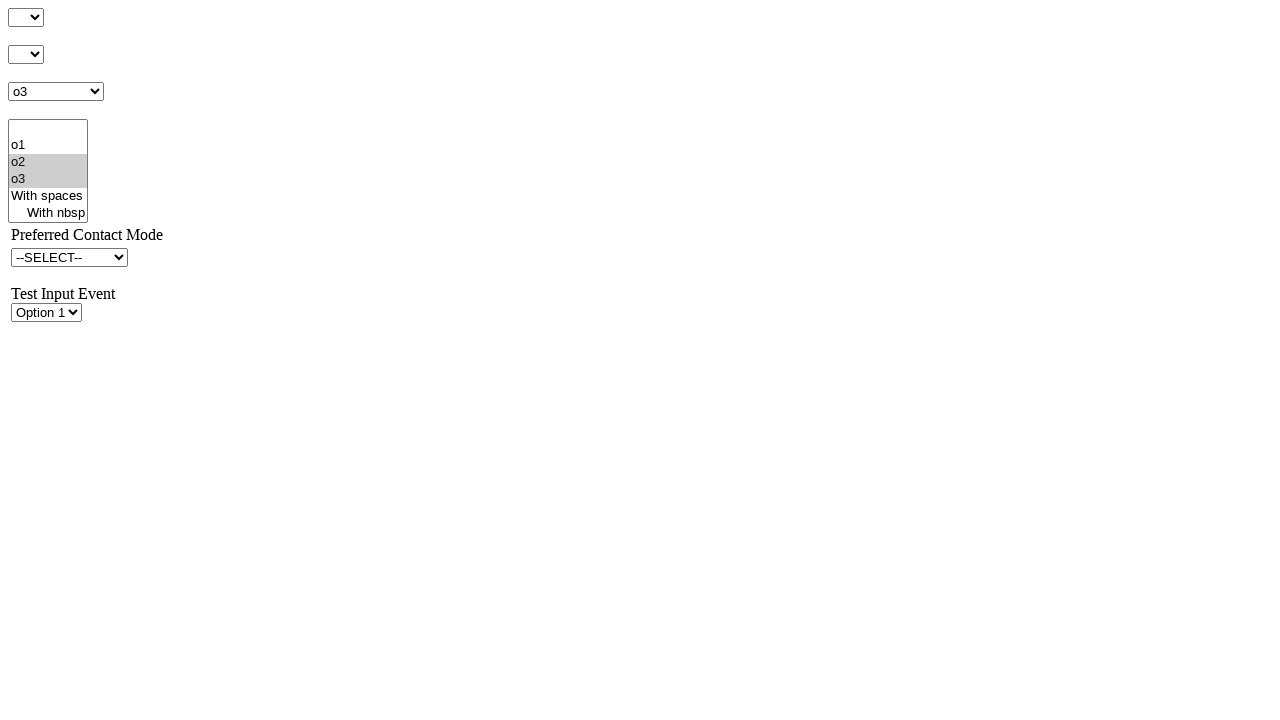

Selected option with visible text 'o3' in multi-select dropdown on #s4Id
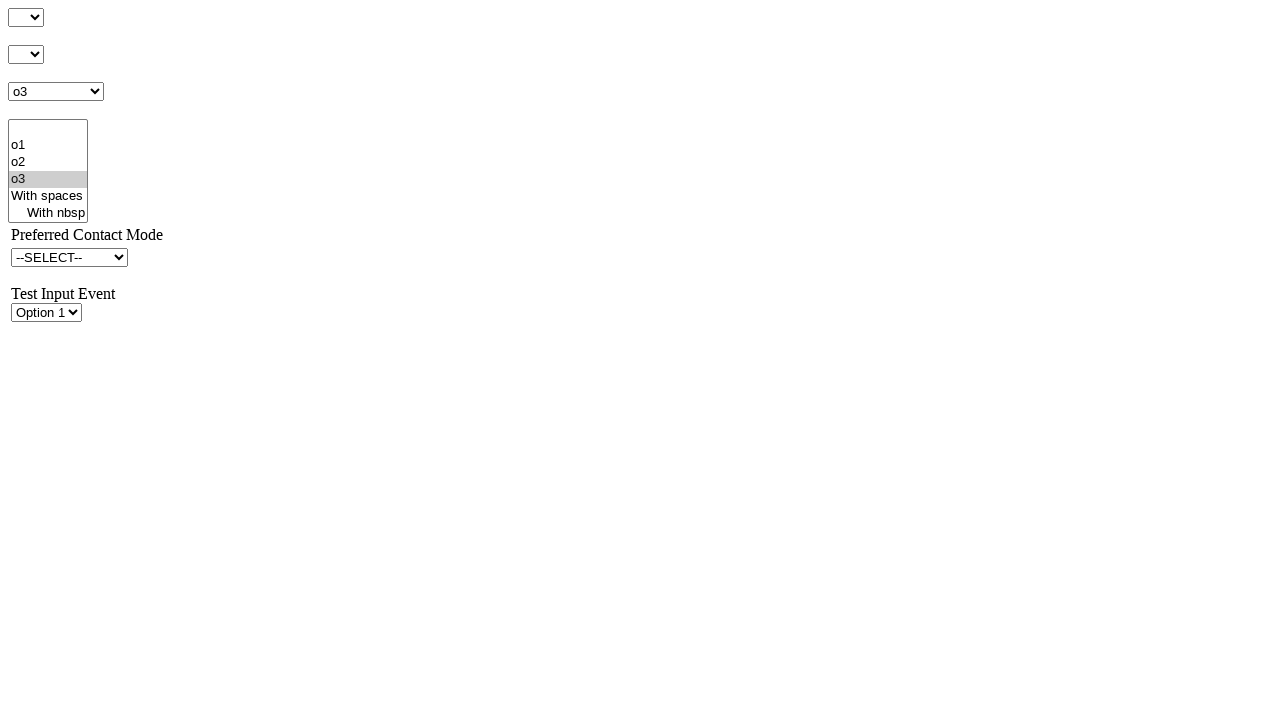

Cleared all selections in multi-select dropdown on #s4Id
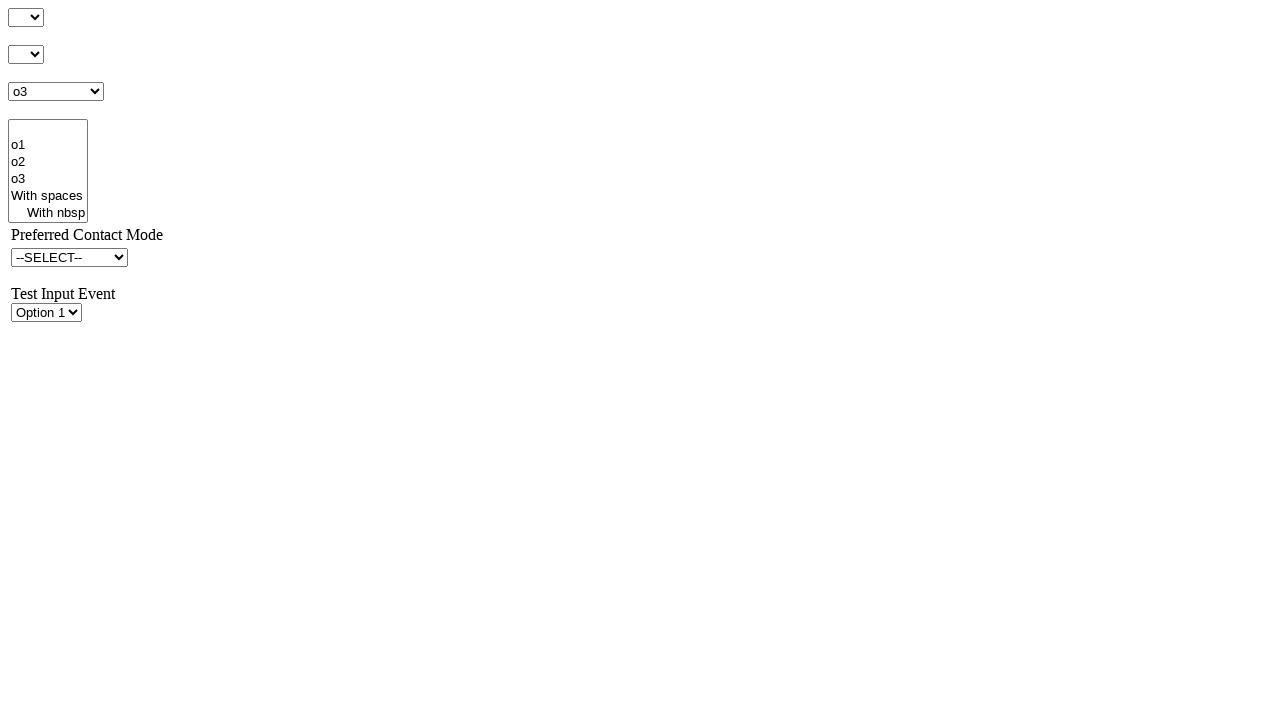

Selected options with visible text 'o1' and 'o2' in multi-select dropdown on #s4Id
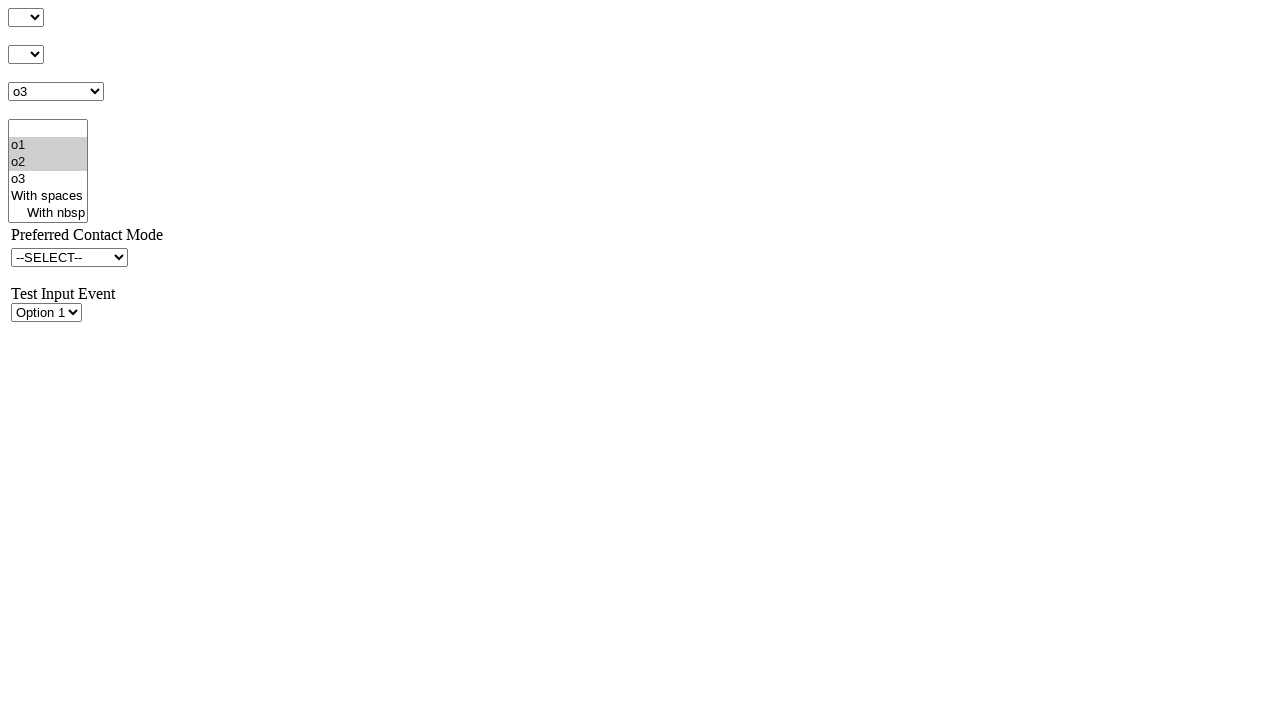

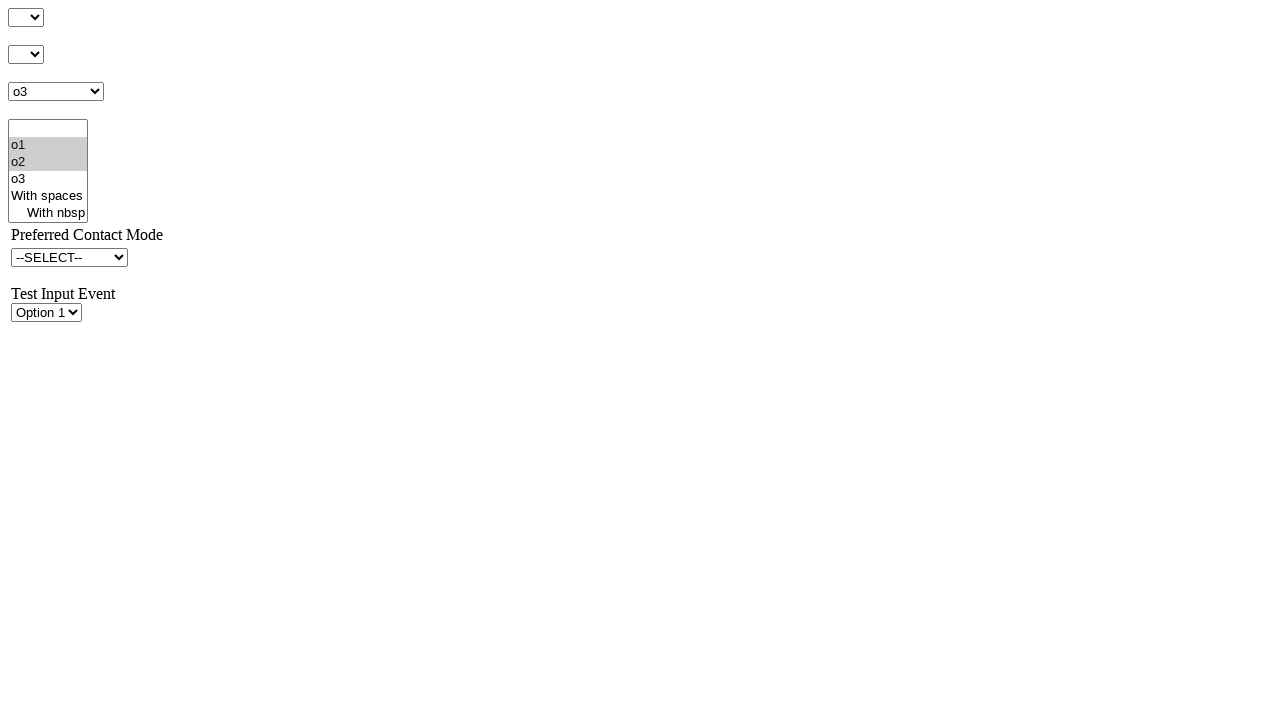